Tests dropdown selection functionality by selecting India from a country dropdown menu

Starting URL: https://www.globalsqa.com/demo-site/select-dropdown-menu/

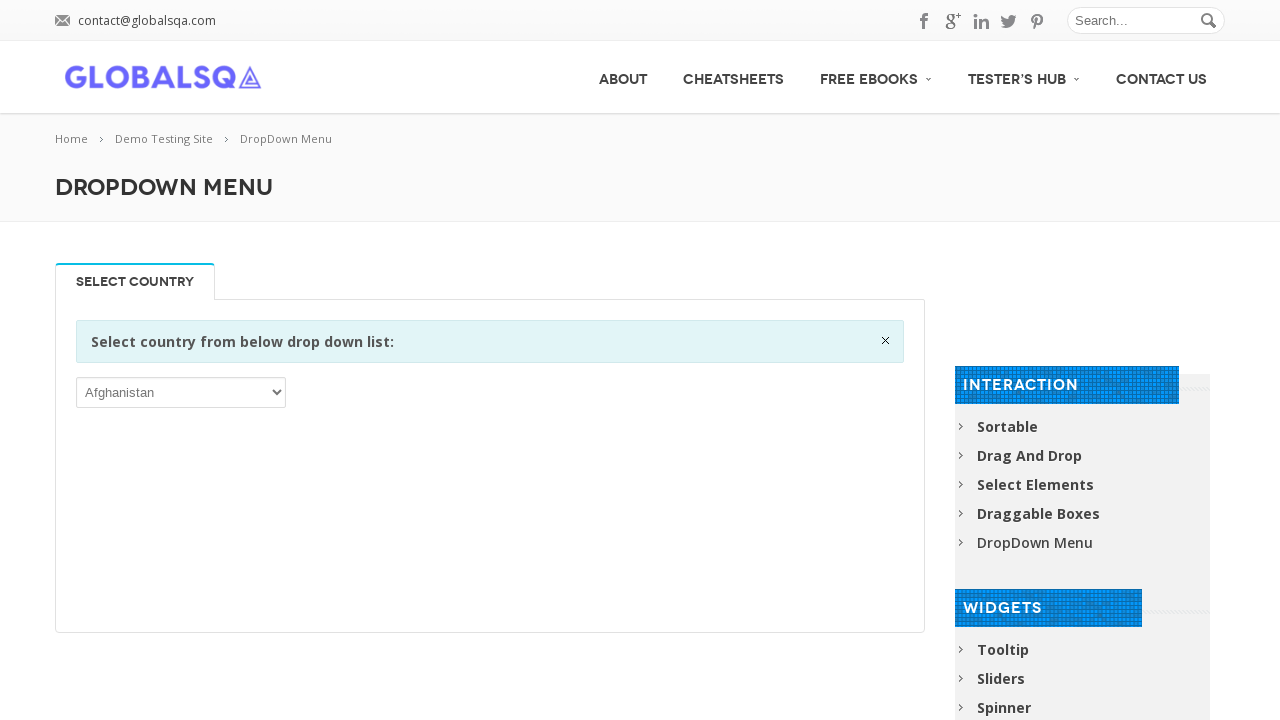

Navigated to dropdown menu demo page
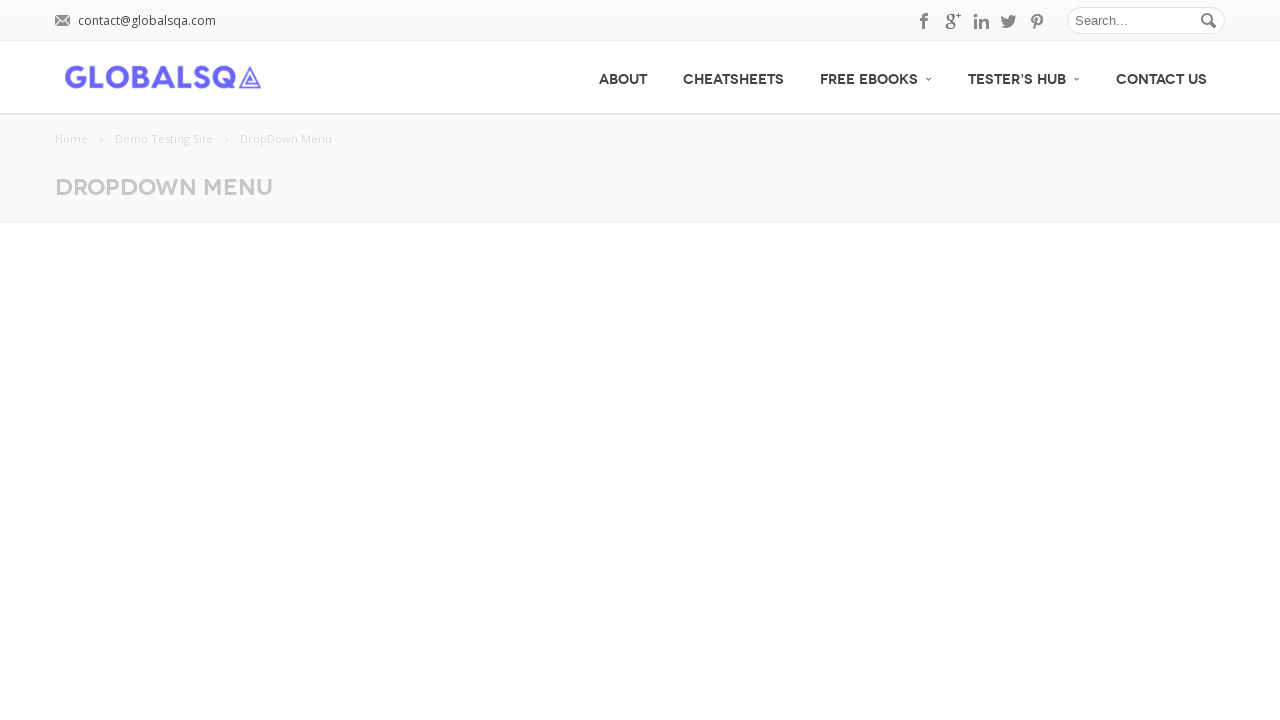

Selected India from the country dropdown menu on select
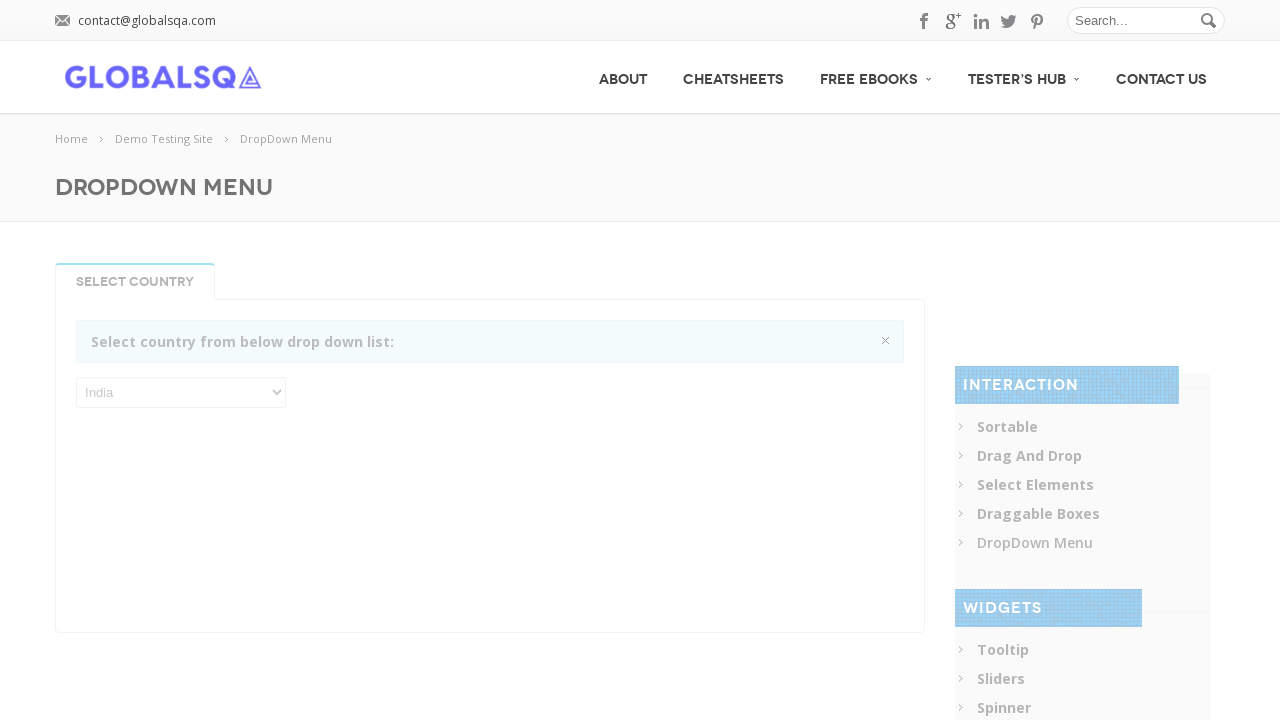

Waited 3 seconds to view the dropdown selection
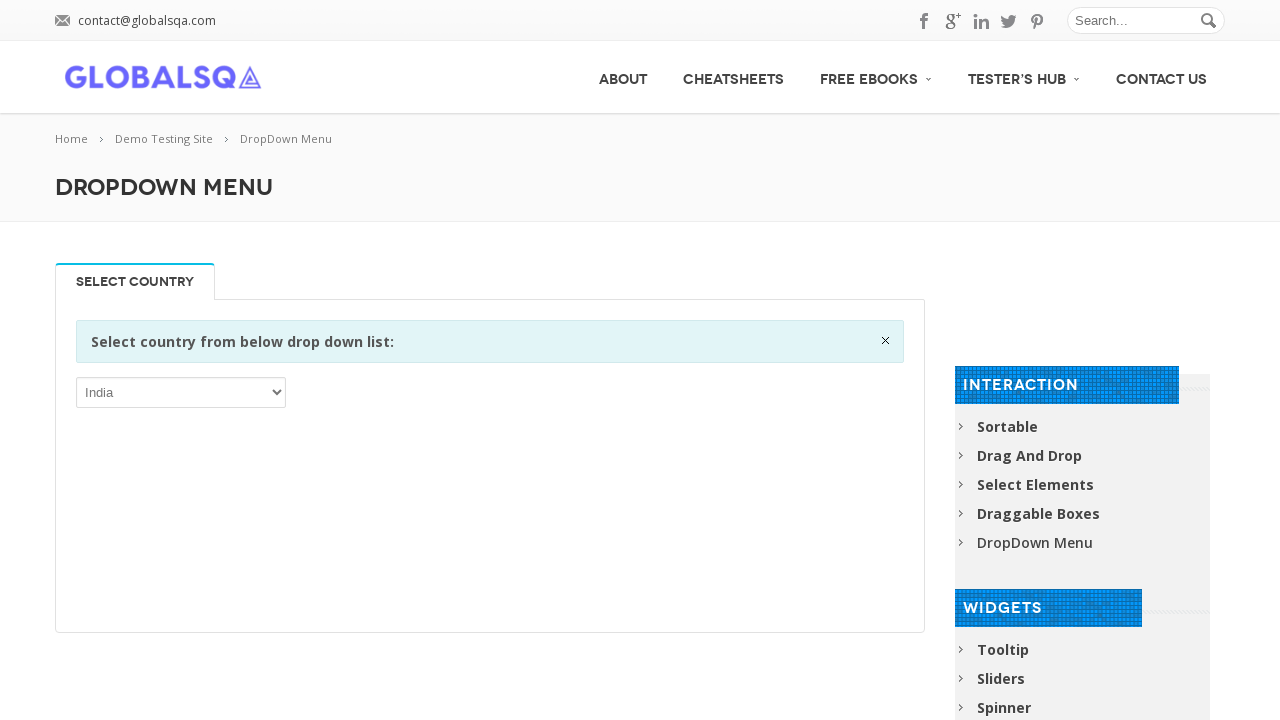

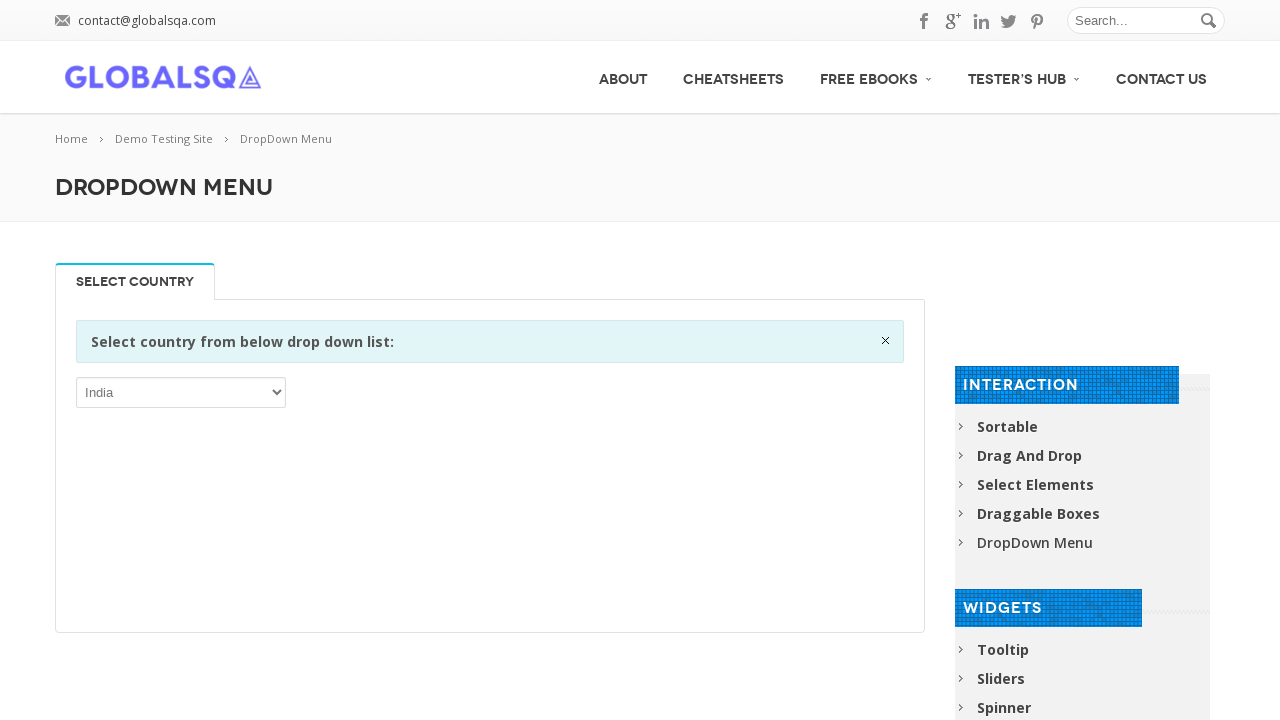